Tests selecting a day of the week by clicking a dropdown button and selecting Wednesday (Miércoles)

Starting URL: https://thefreerangetester.github.io/sandbox-automation-testing/

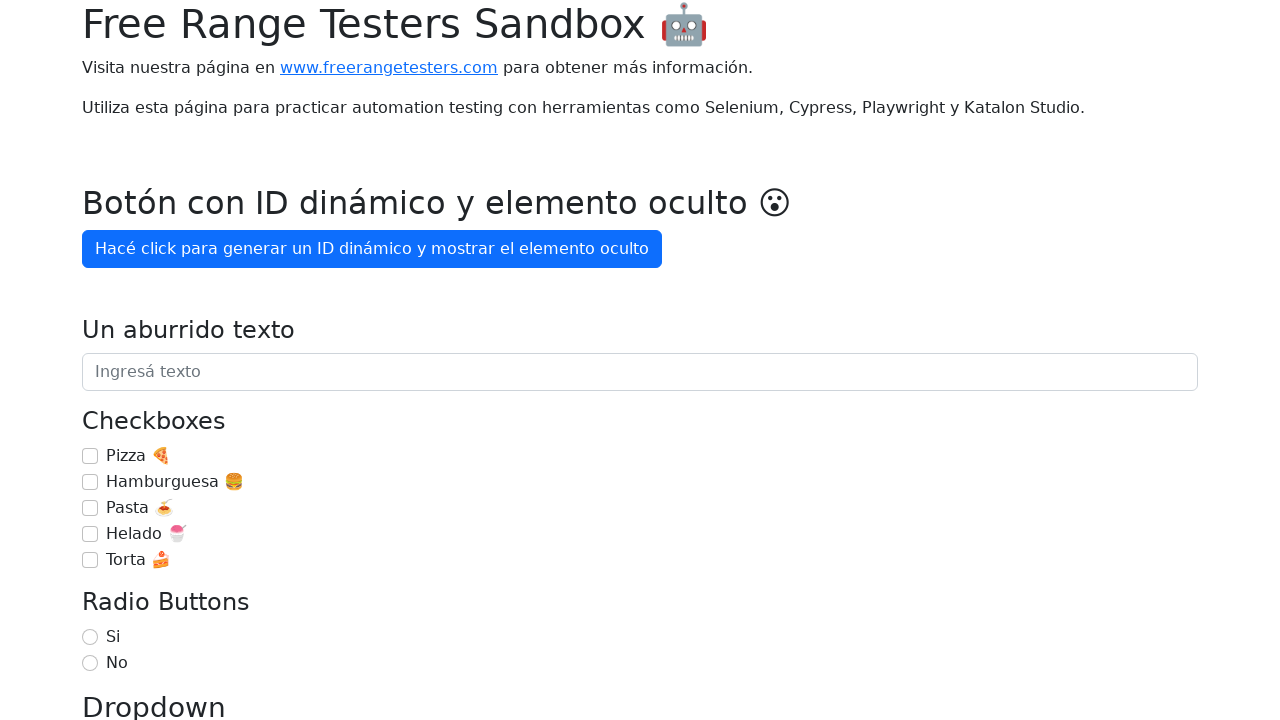

Clicked on the days of the week dropdown button at (171, 360) on internal:role=button[name="Día de la semana"i]
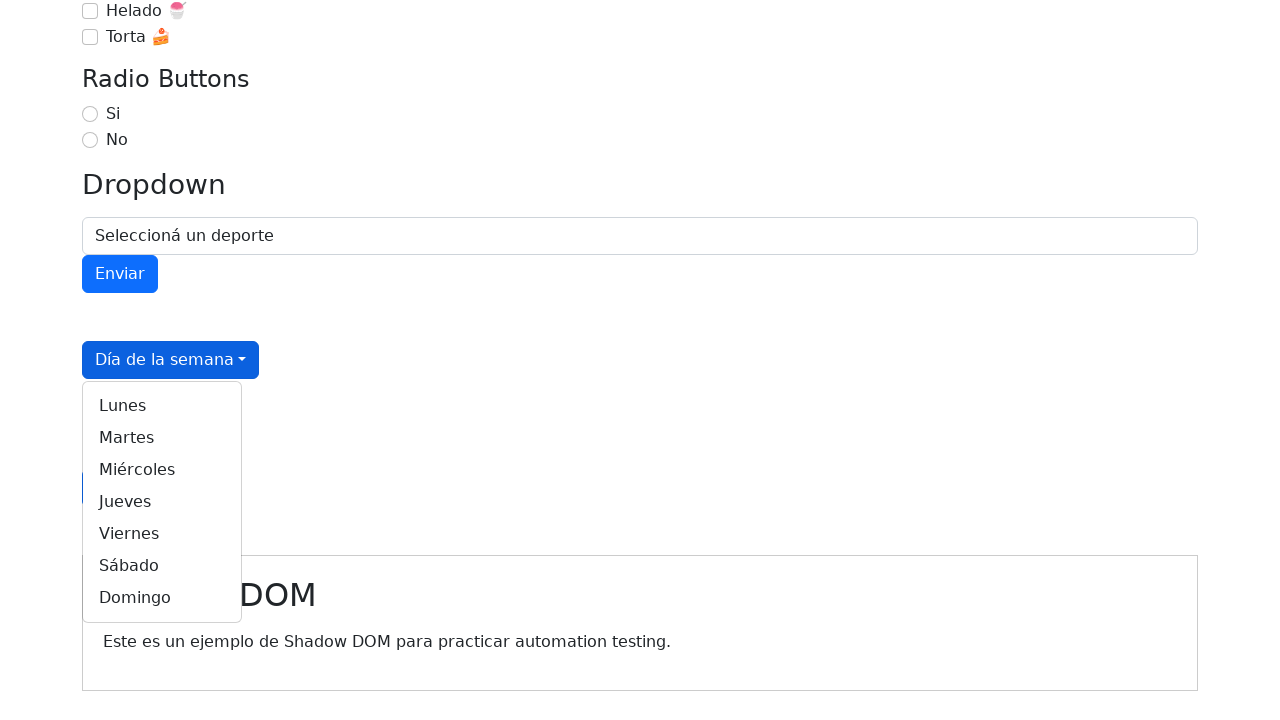

Selected Wednesday (Miércoles) from the dropdown at (162, 470) on internal:role=link[name="Miércoles"i]
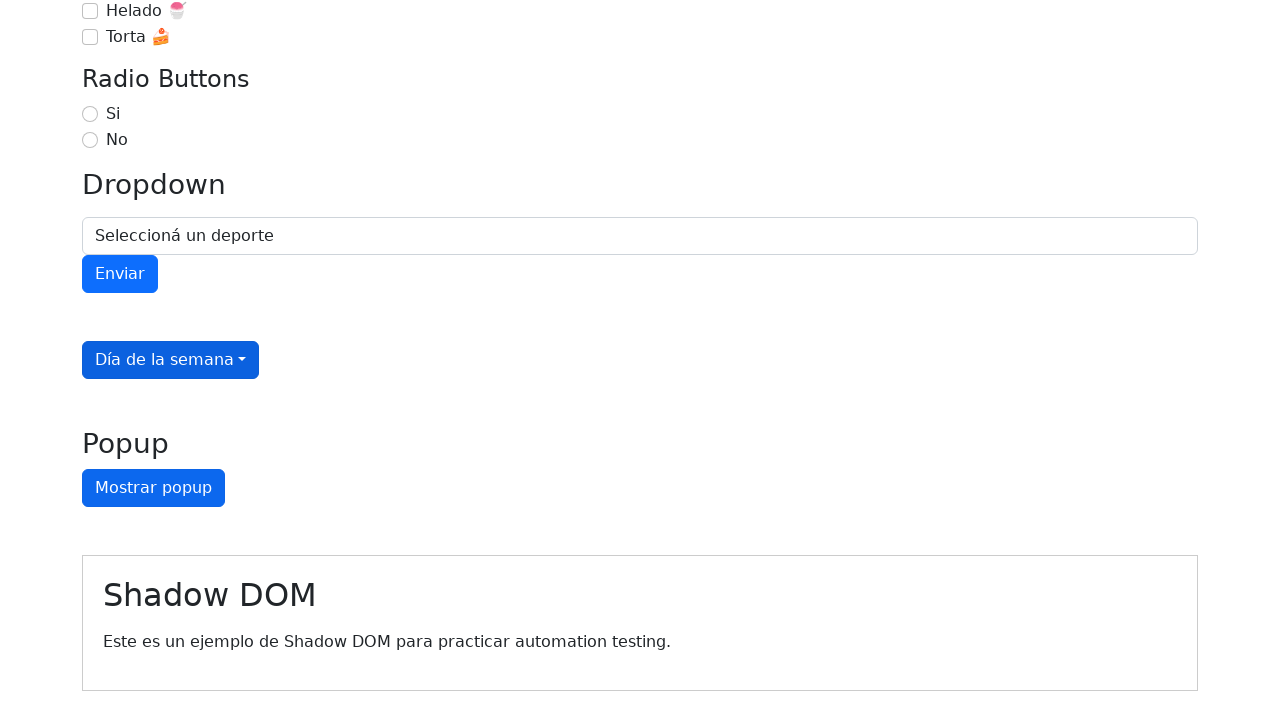

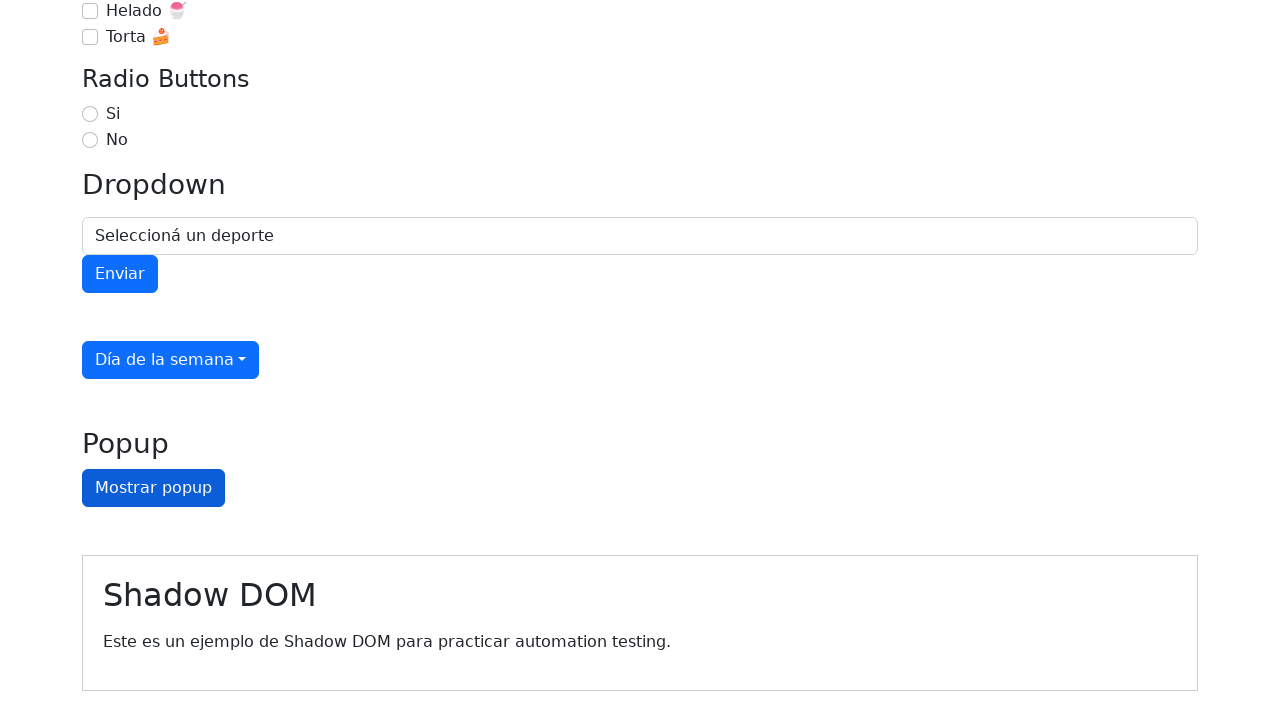